Tests that the todo counter displays the correct number of items as todos are added

Starting URL: https://demo.playwright.dev/todomvc

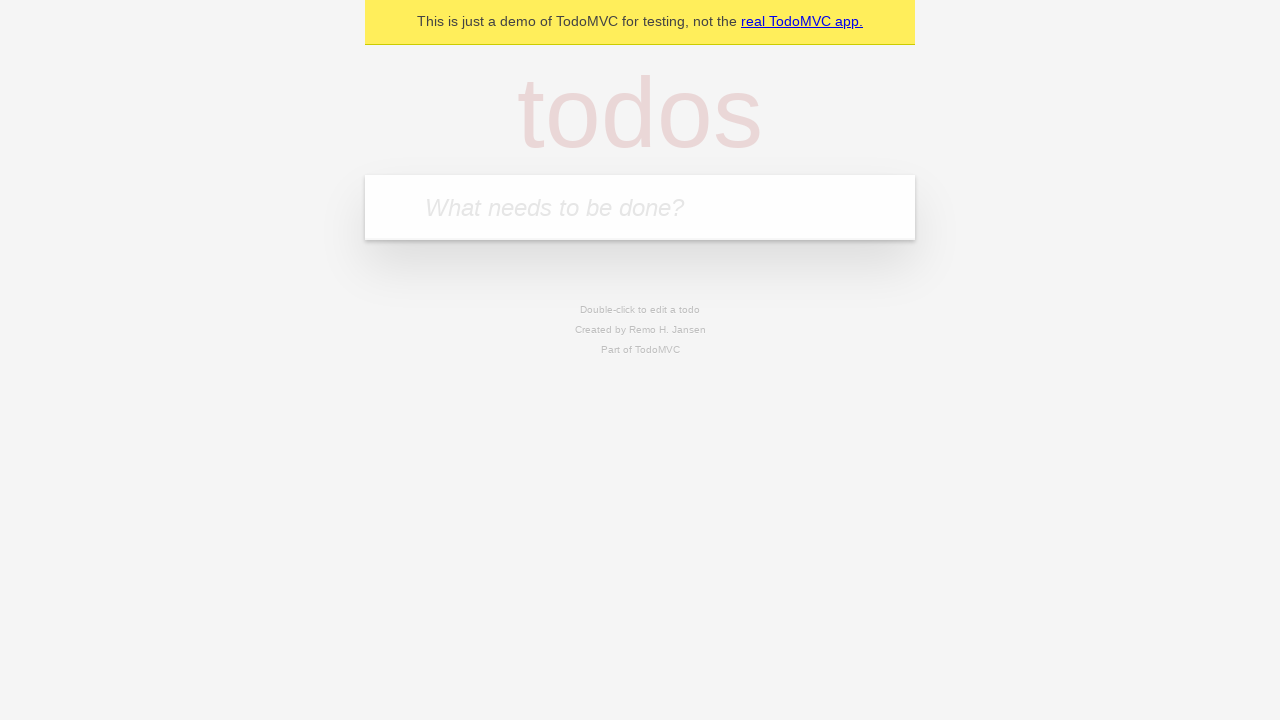

Located the todo input field
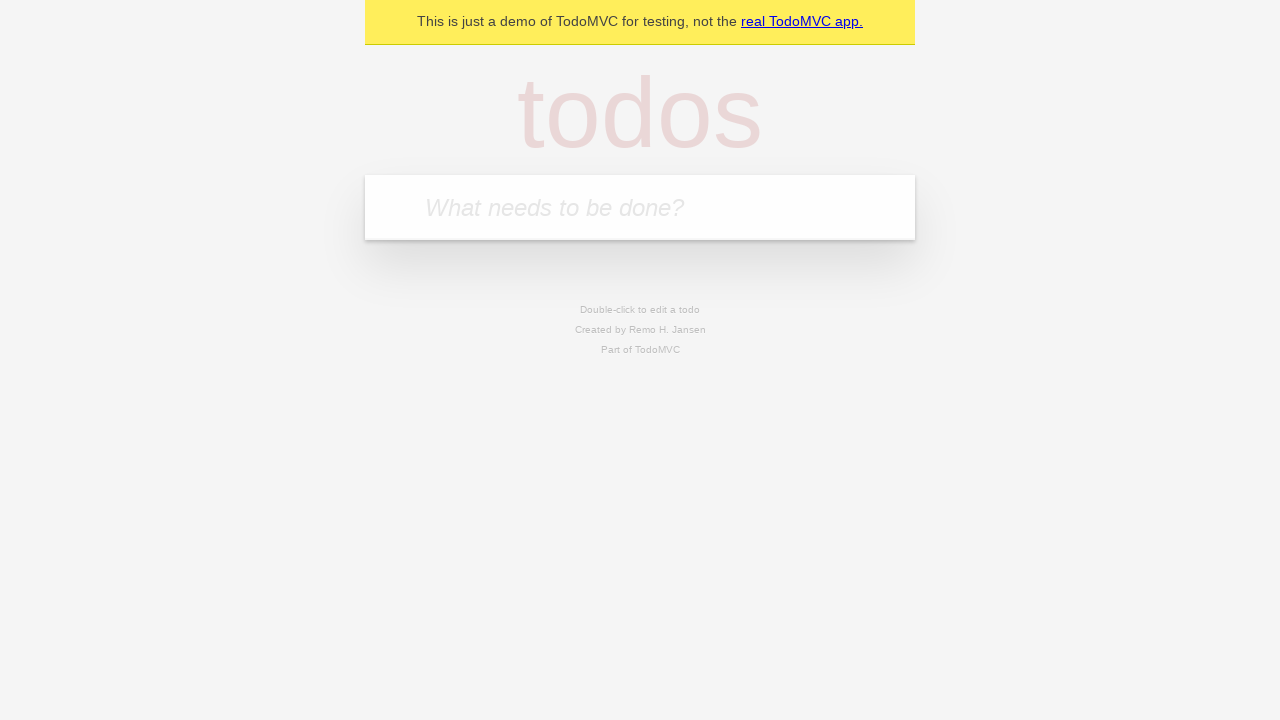

Filled first todo item 'buy some cheese' on internal:attr=[placeholder="What needs to be done?"i]
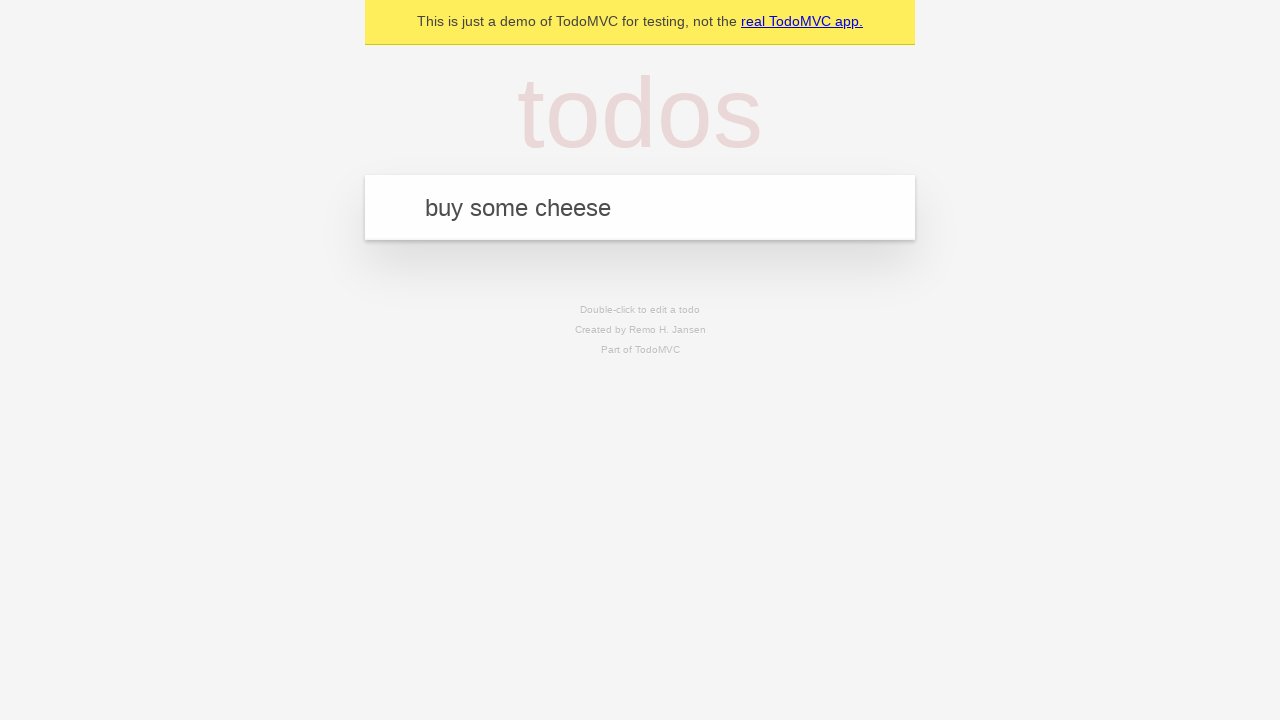

Pressed Enter to add first todo item on internal:attr=[placeholder="What needs to be done?"i]
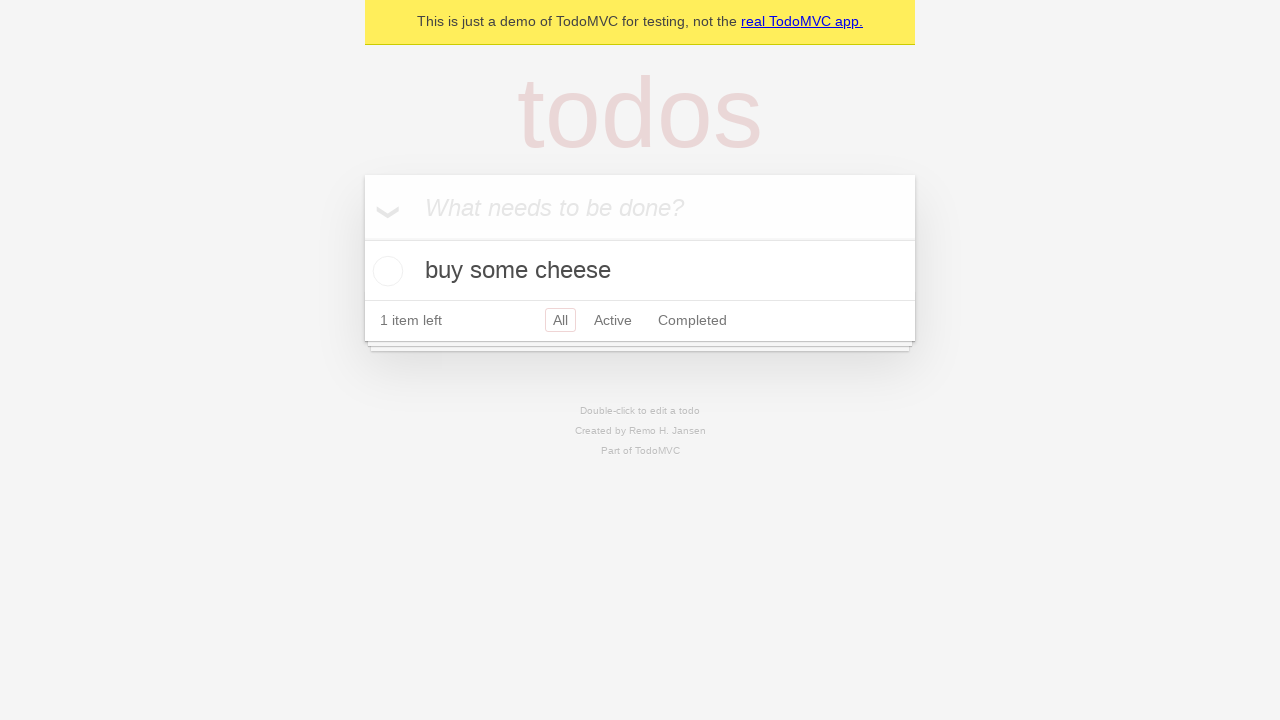

Todo counter element loaded, showing 1 item
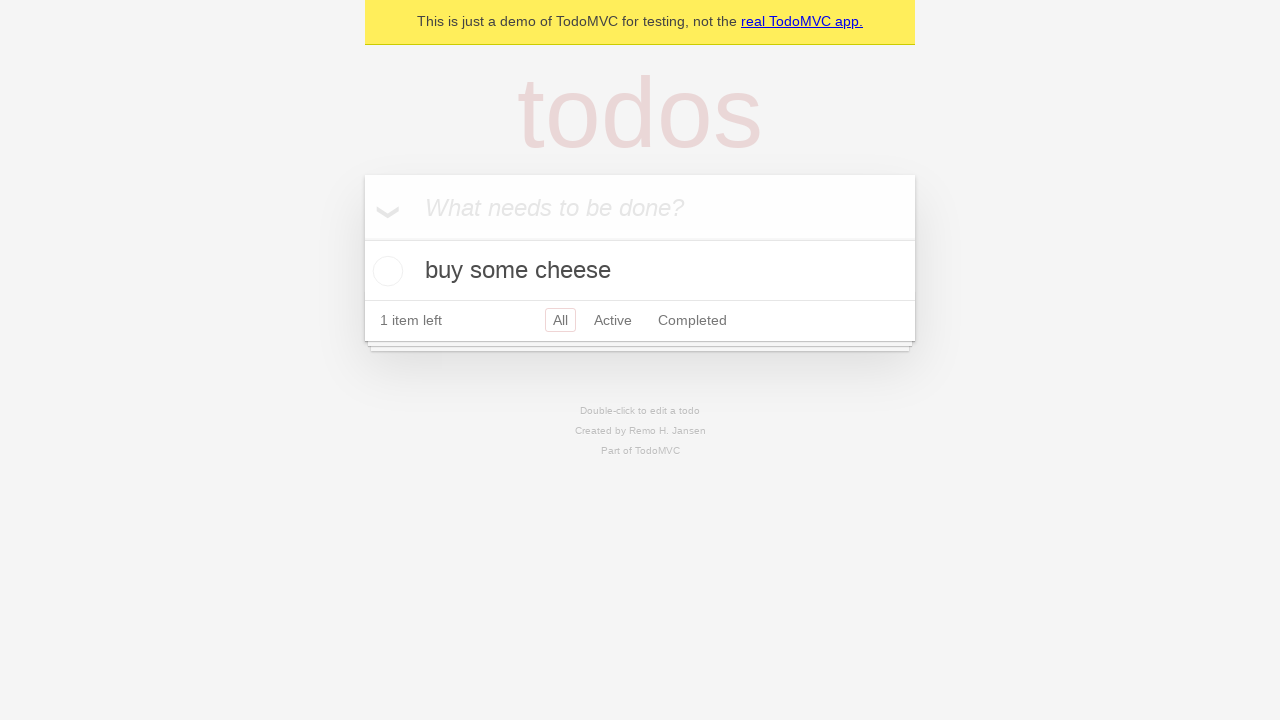

Filled second todo item 'feed the cat' on internal:attr=[placeholder="What needs to be done?"i]
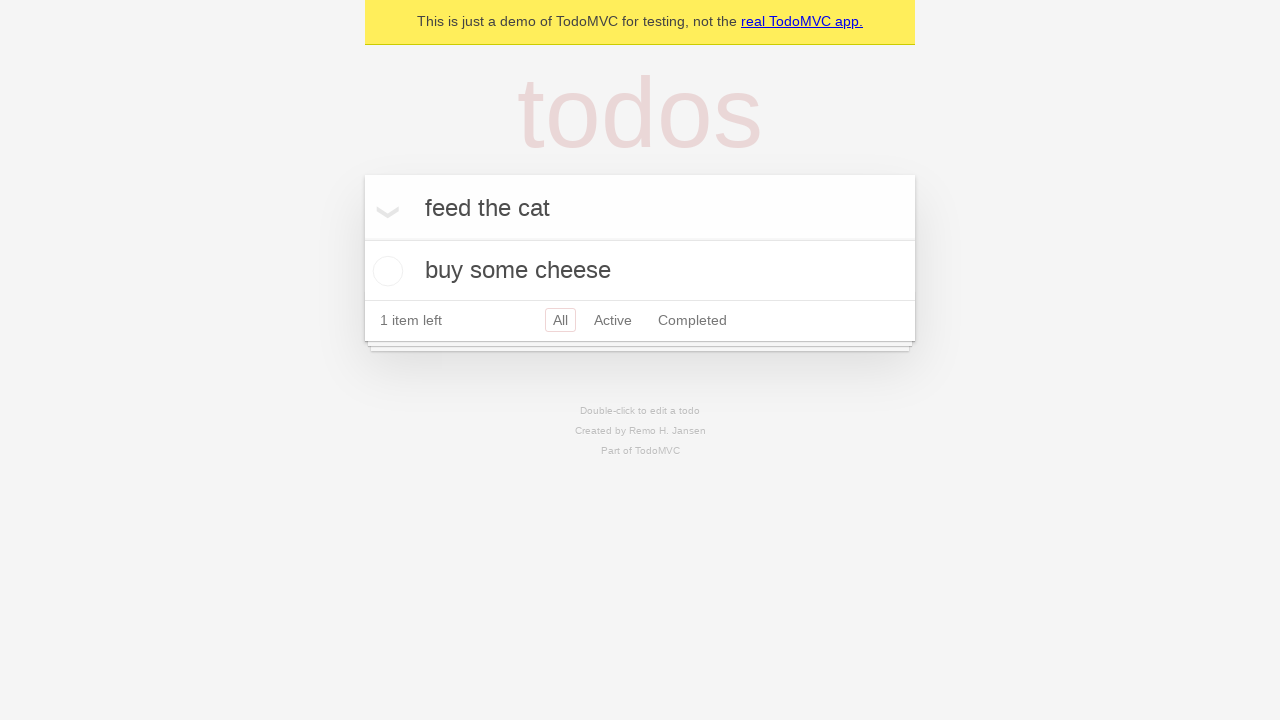

Pressed Enter to add second todo item on internal:attr=[placeholder="What needs to be done?"i]
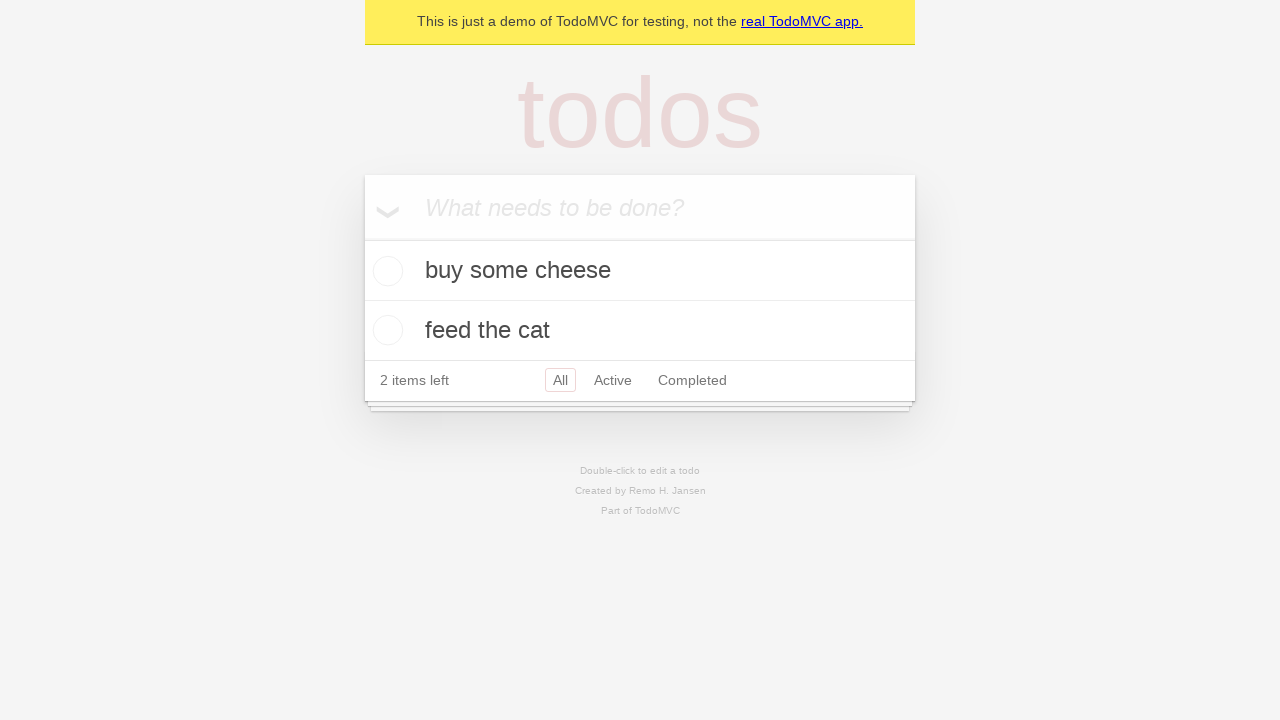

Second todo item appeared, counter should now show 2 items
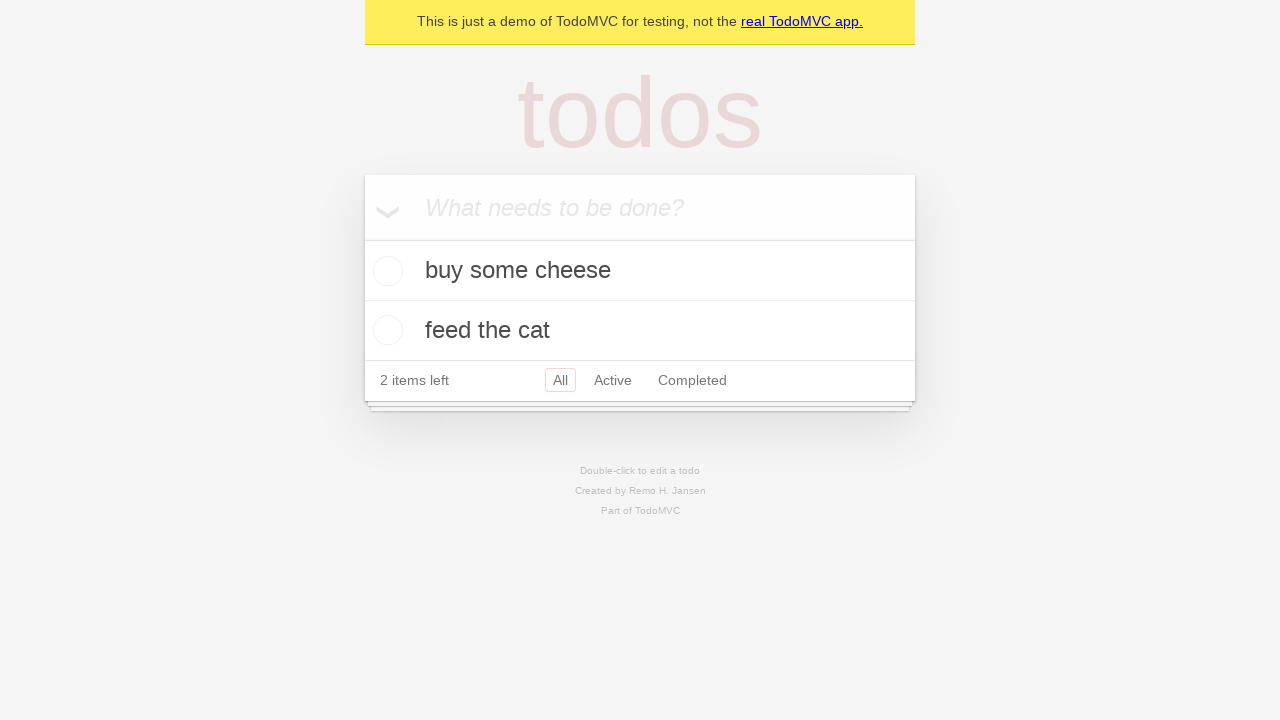

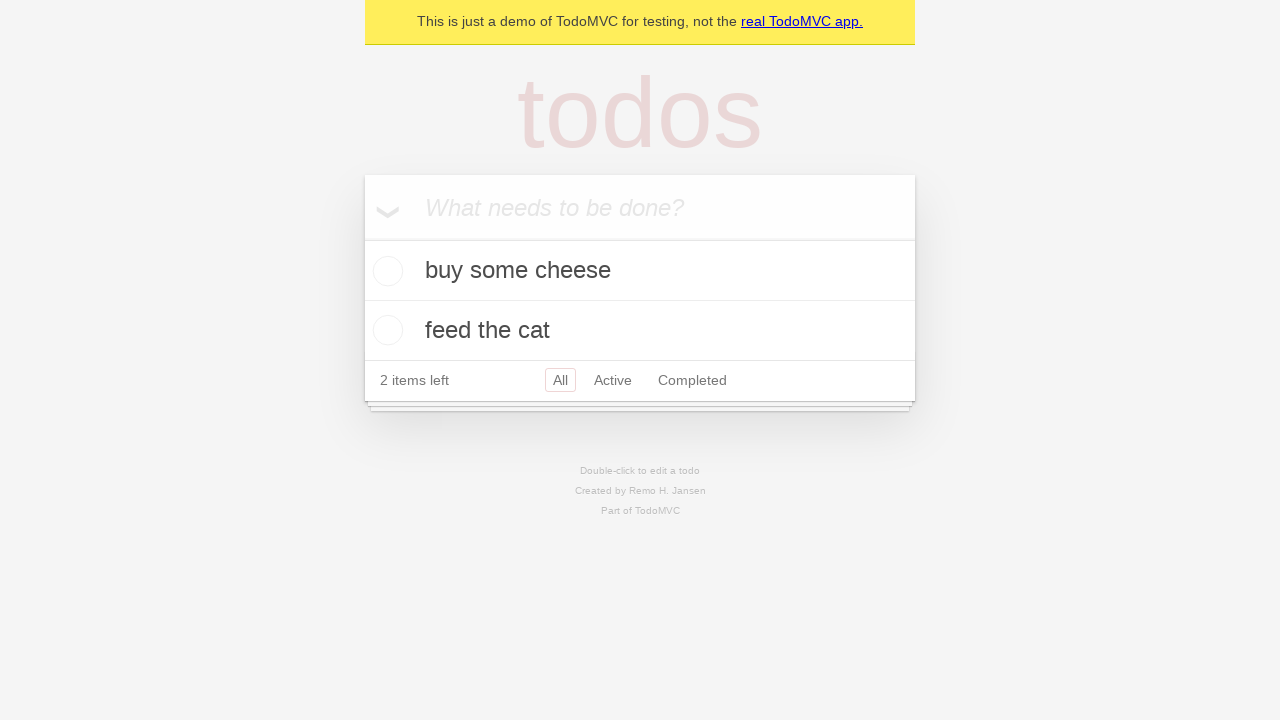